Solves a math captcha by extracting a value from an element attribute, calculating a mathematical expression, and submitting the form with checkboxes and radio buttons

Starting URL: http://suninjuly.github.io/get_attribute.html

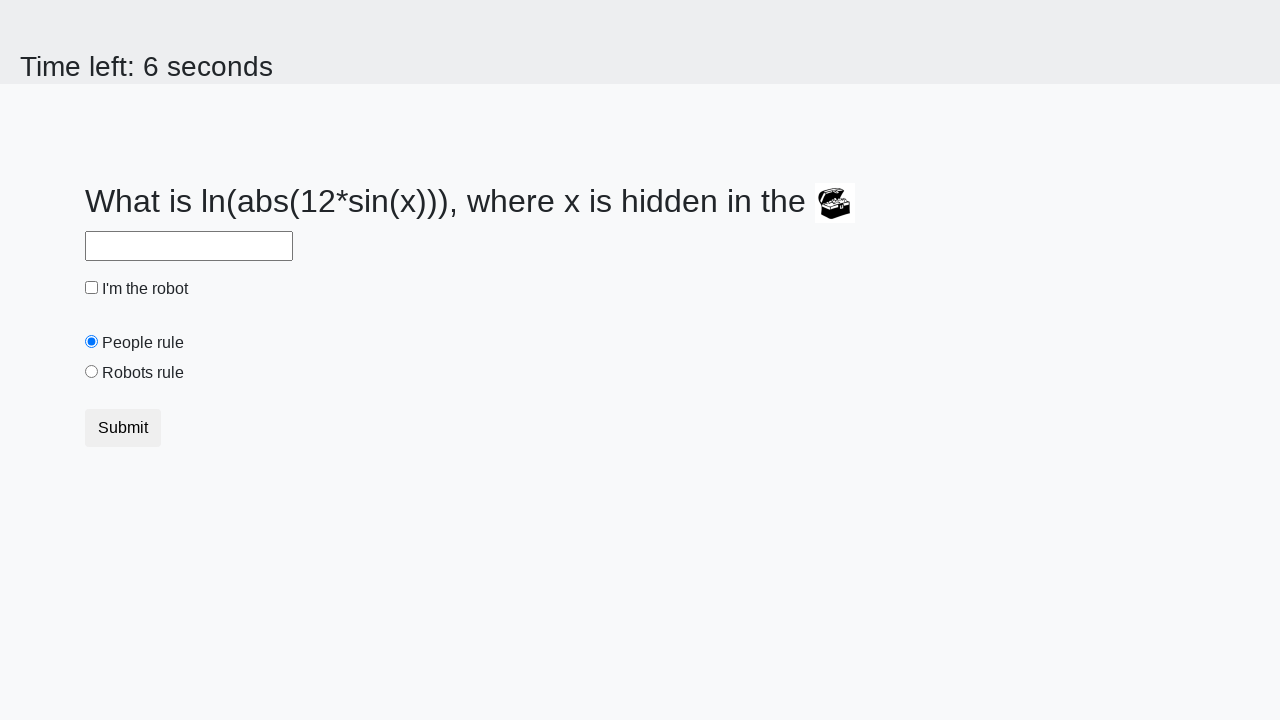

Extracted valuex attribute from treasure element
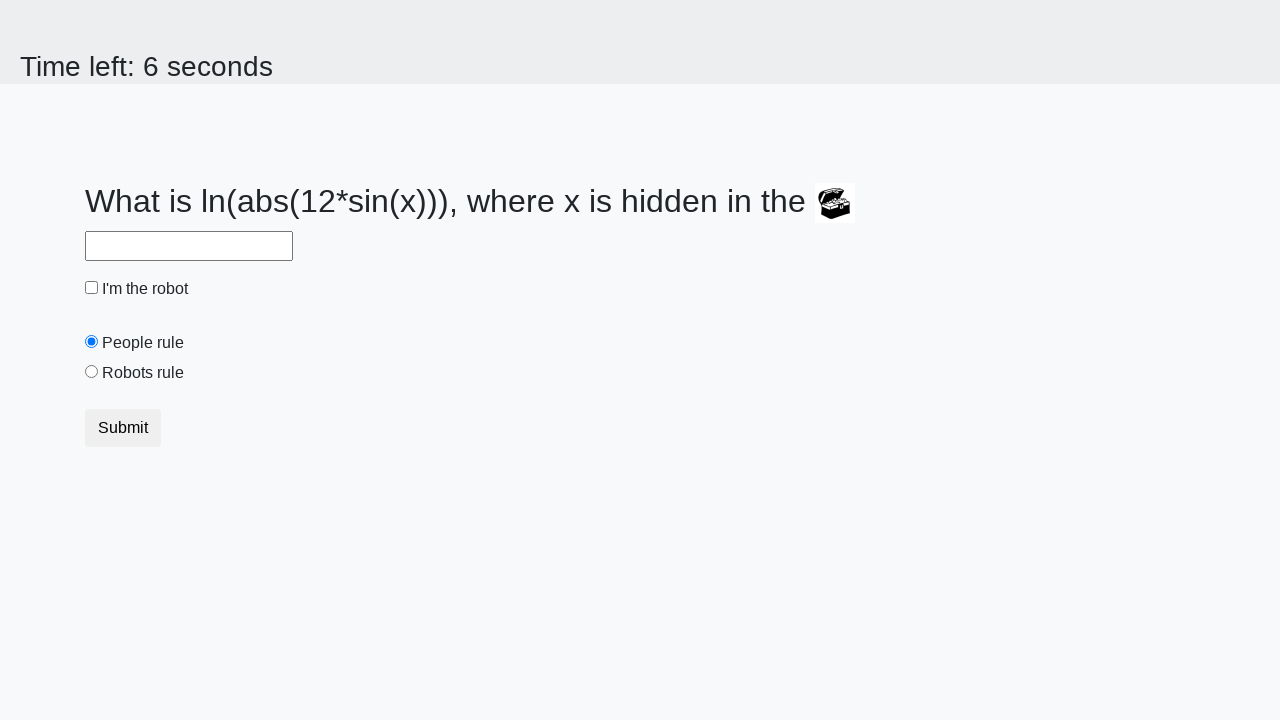

Calculated math captcha expression: log(abs(12*sin(x)))
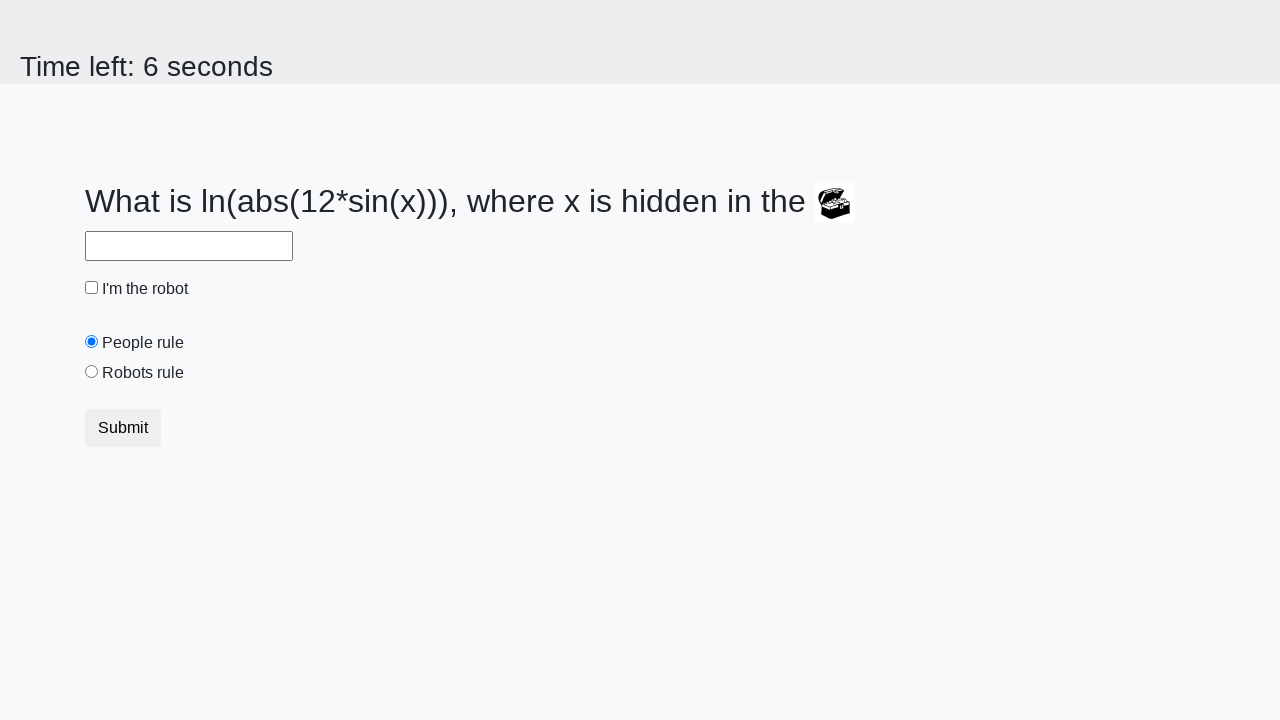

Filled answer input field with calculated result on #answer
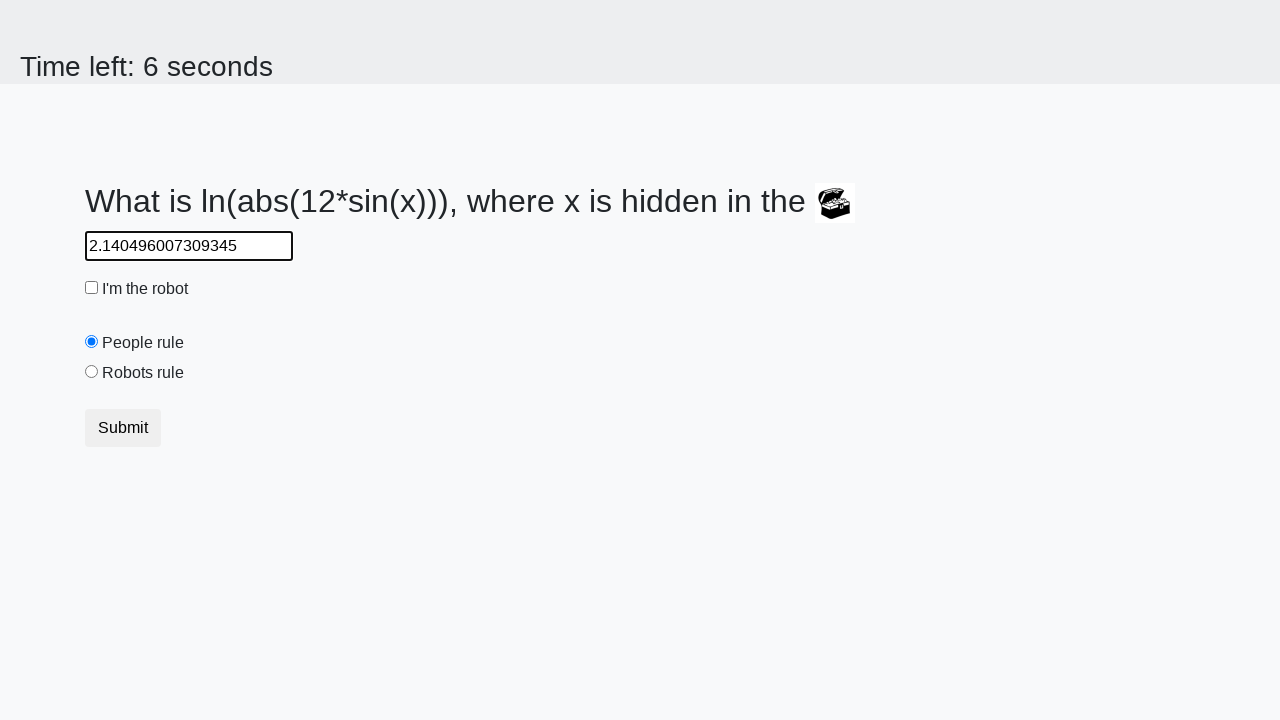

Clicked robot checkbox at (92, 288) on #robotCheckbox
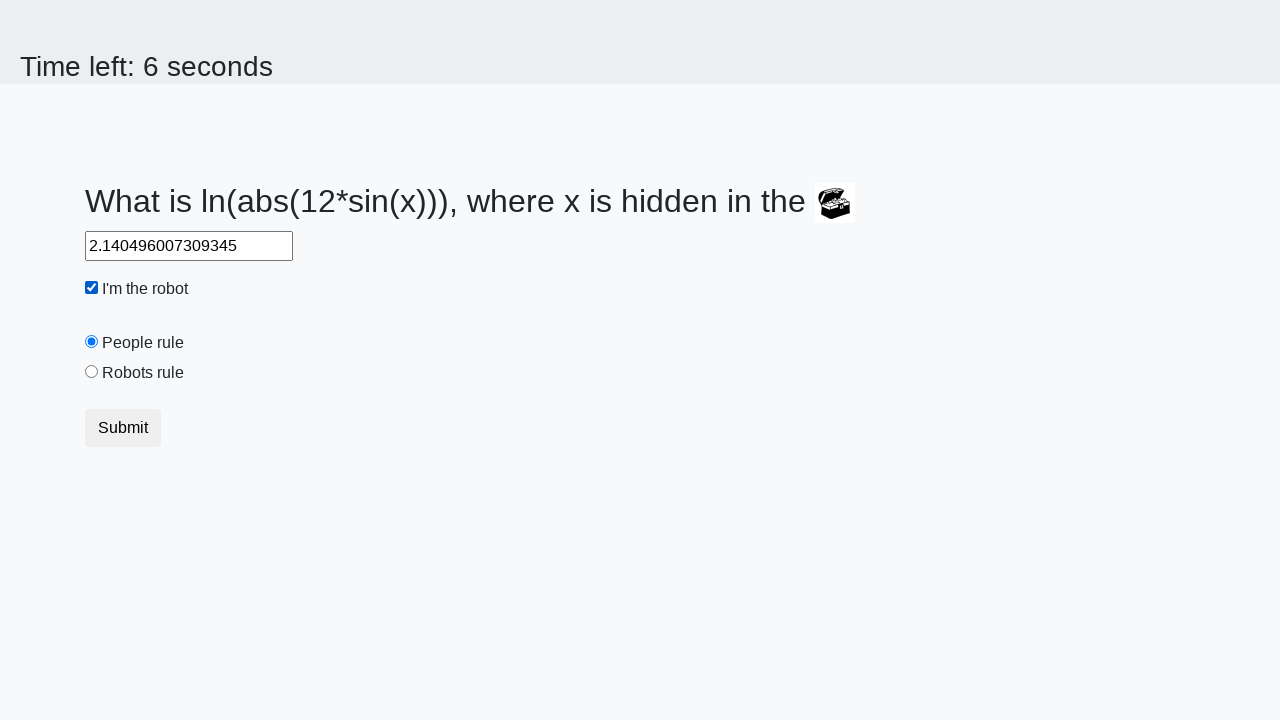

Clicked robot radio button at (92, 372) on #robotsRule
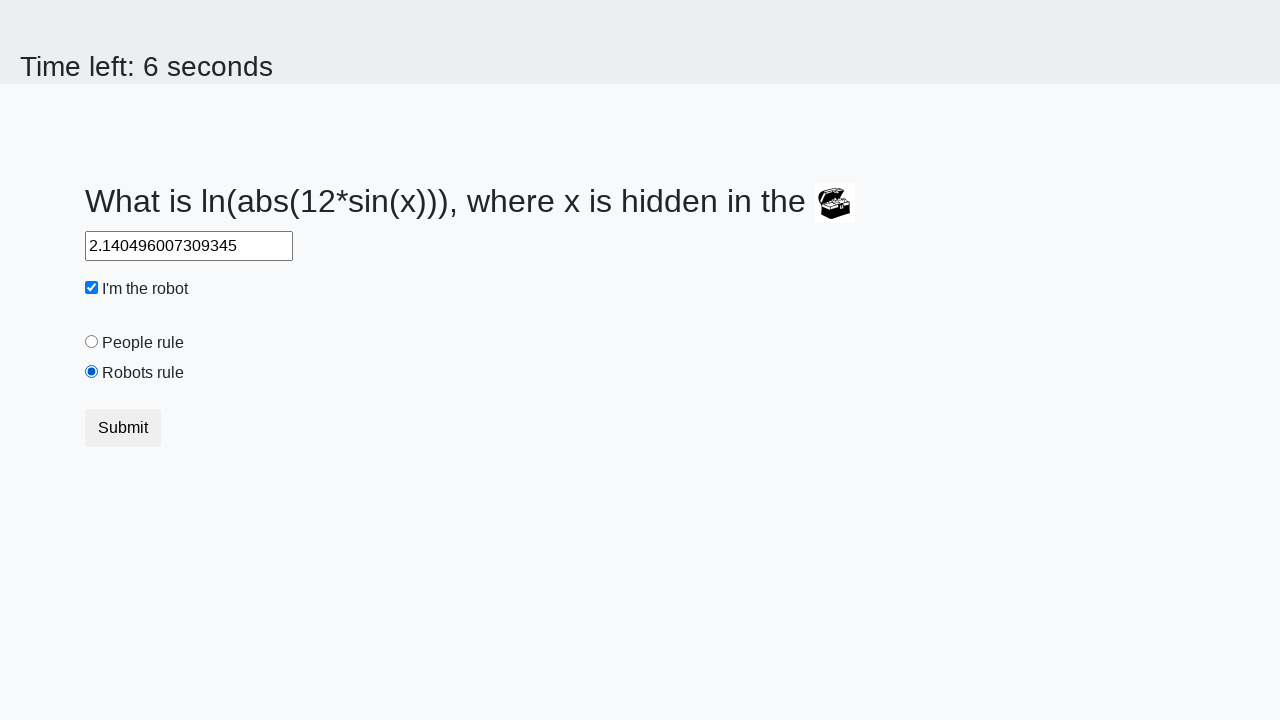

Clicked submit button to submit form at (123, 428) on button.btn
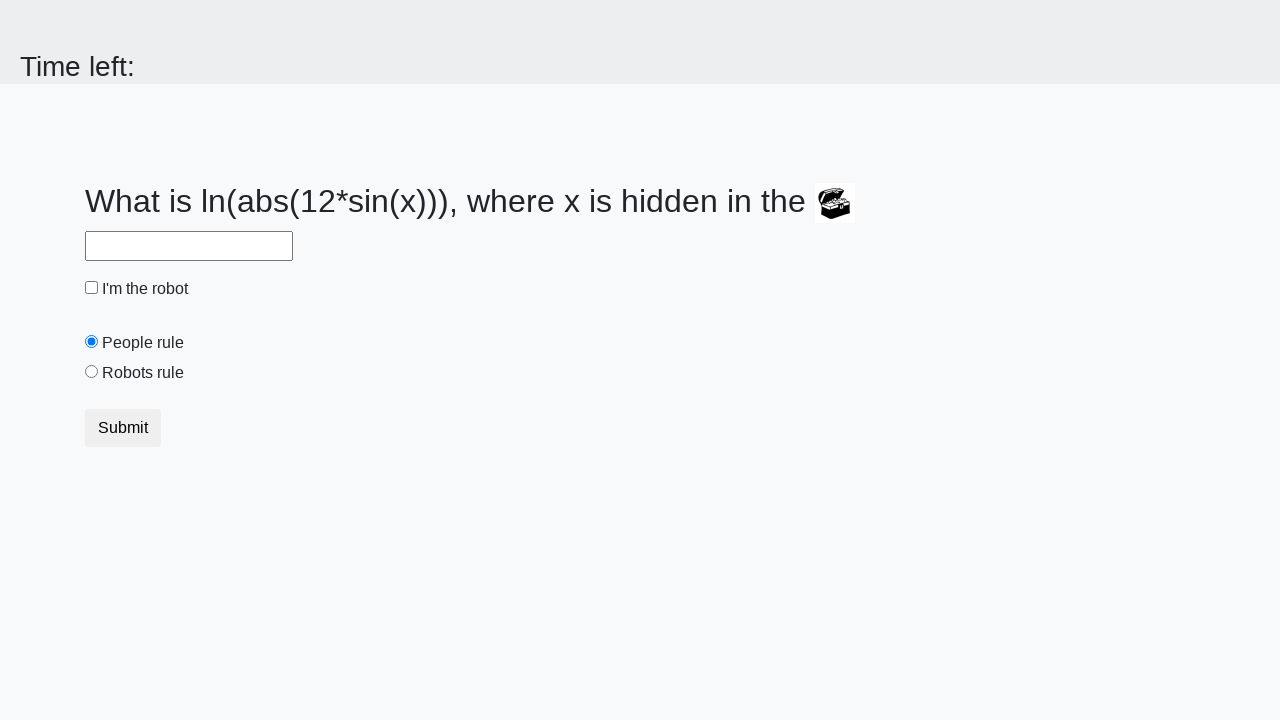

Waited for result page to load
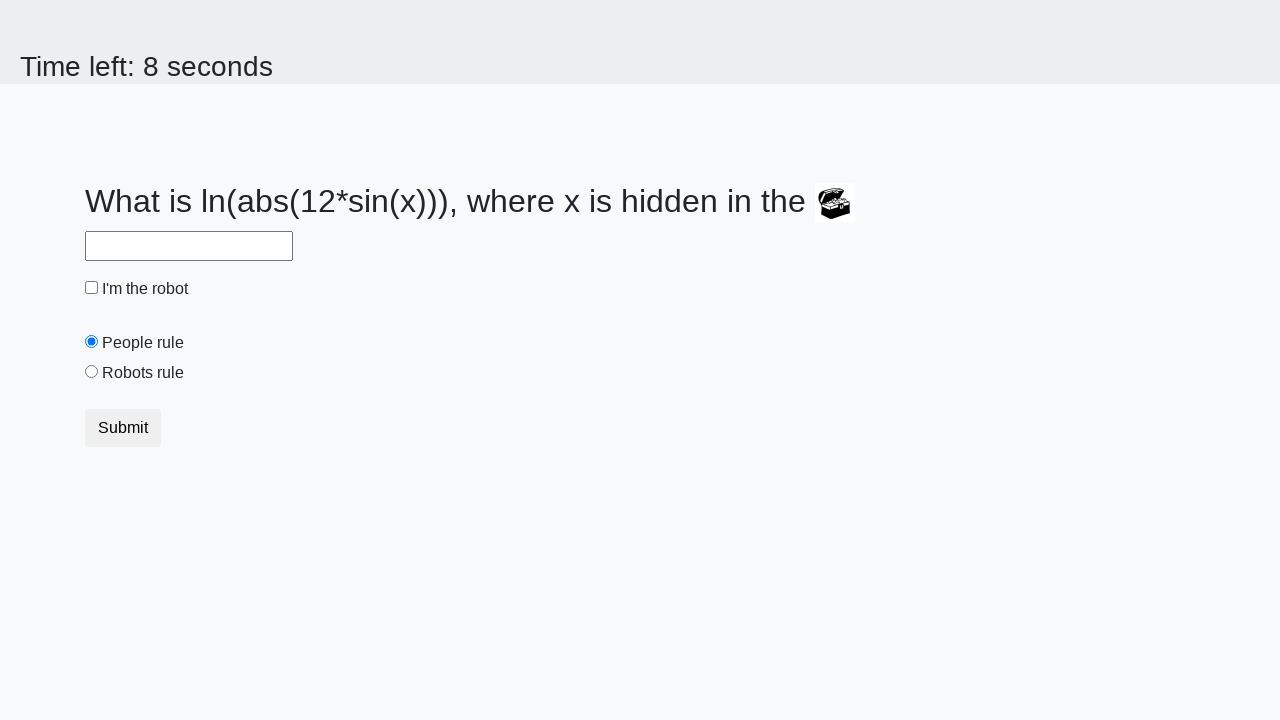

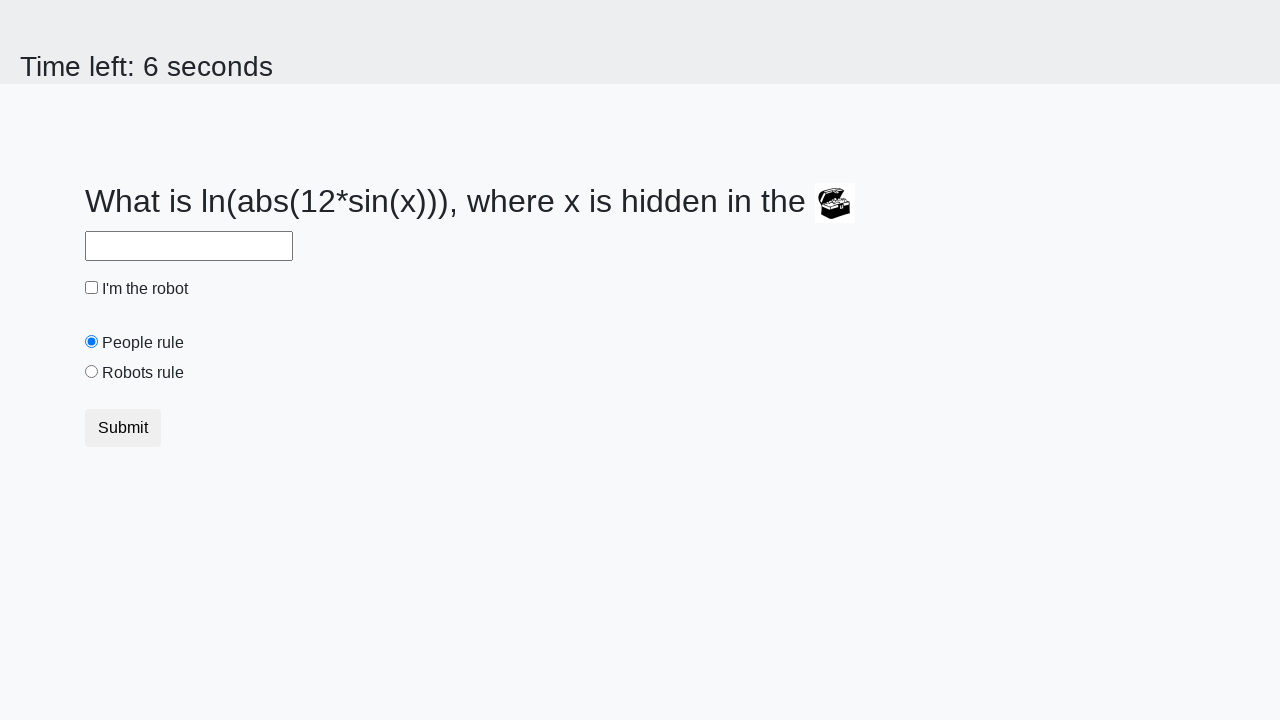